Tests the dynamic controls page by clicking the Remove button, waiting for the loading bar to disappear, and verifying that the checkbox is removed and the "It's gone!" message is displayed.

Starting URL: https://practice.cydeo.com/dynamic_controls

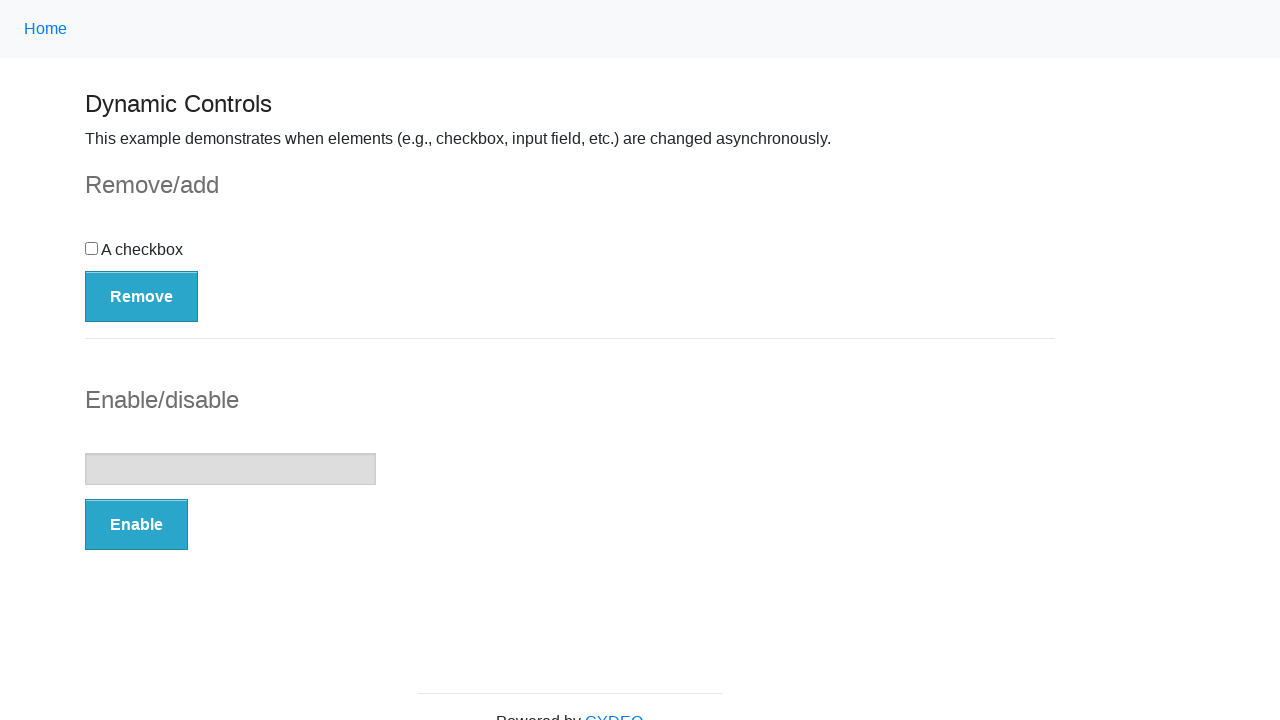

Clicked the Remove button at (142, 296) on button:has-text('Remove')
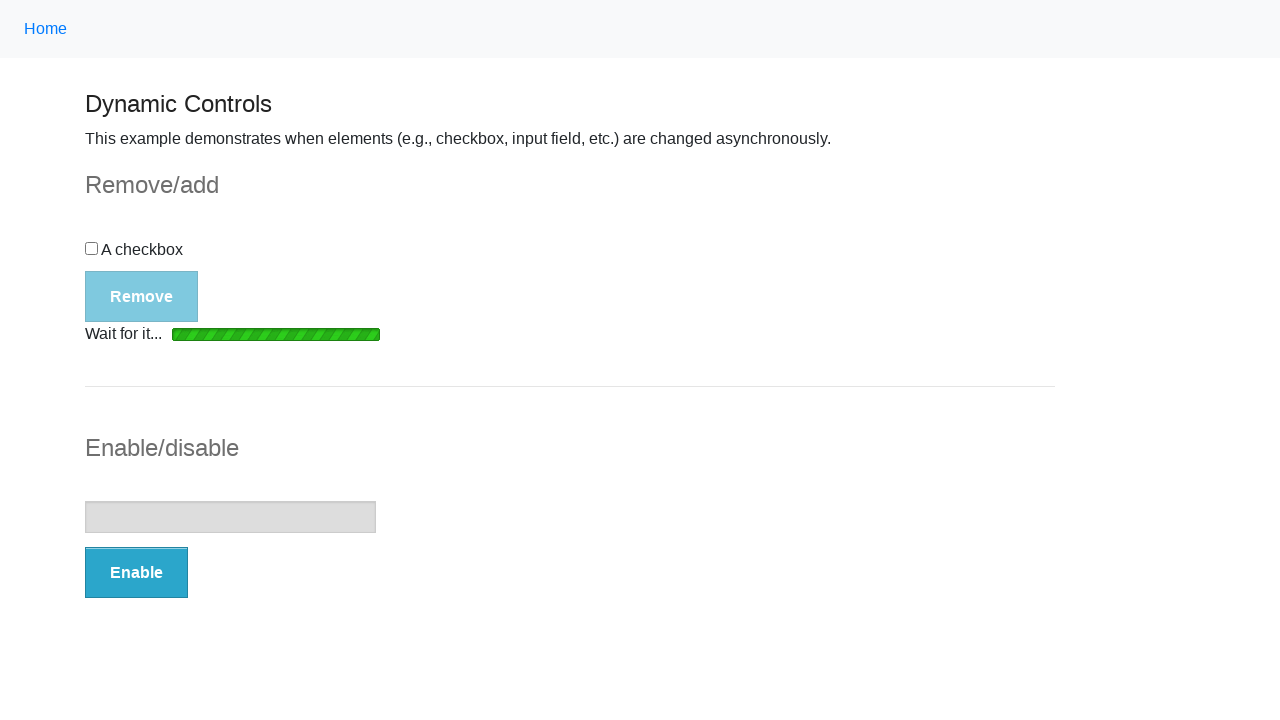

Loading bar disappeared
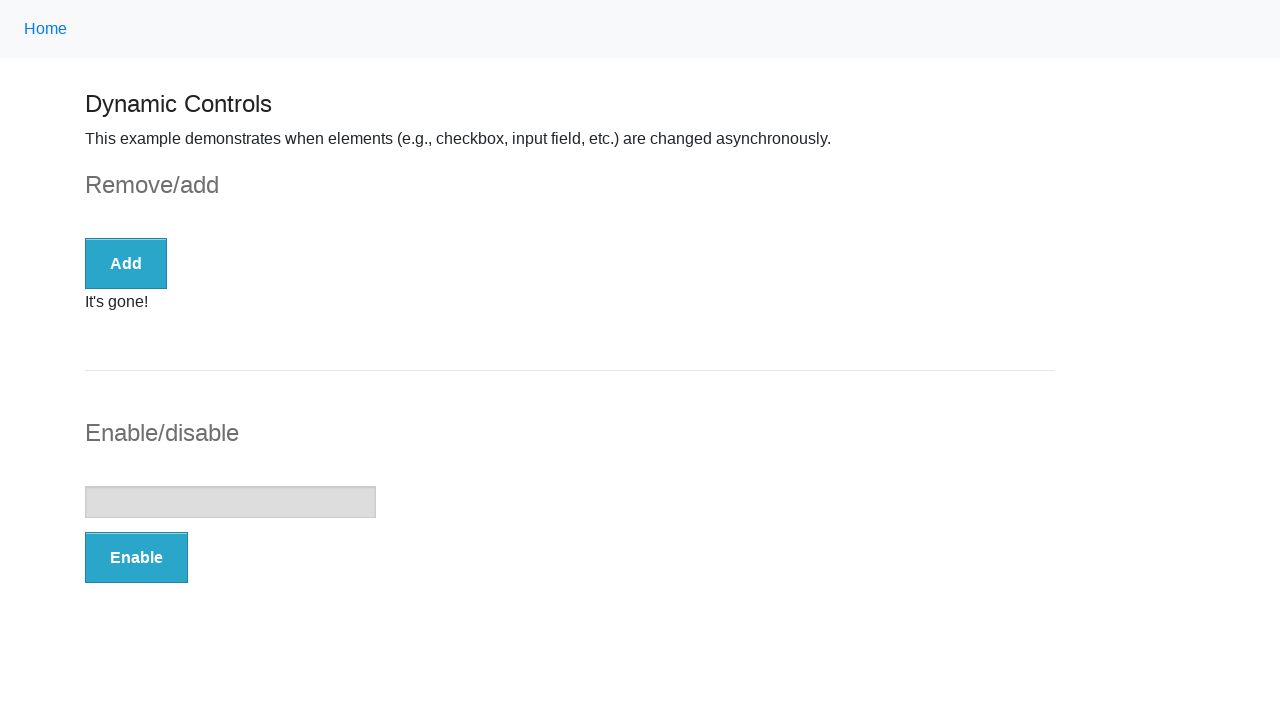

Checkbox element was removed from DOM
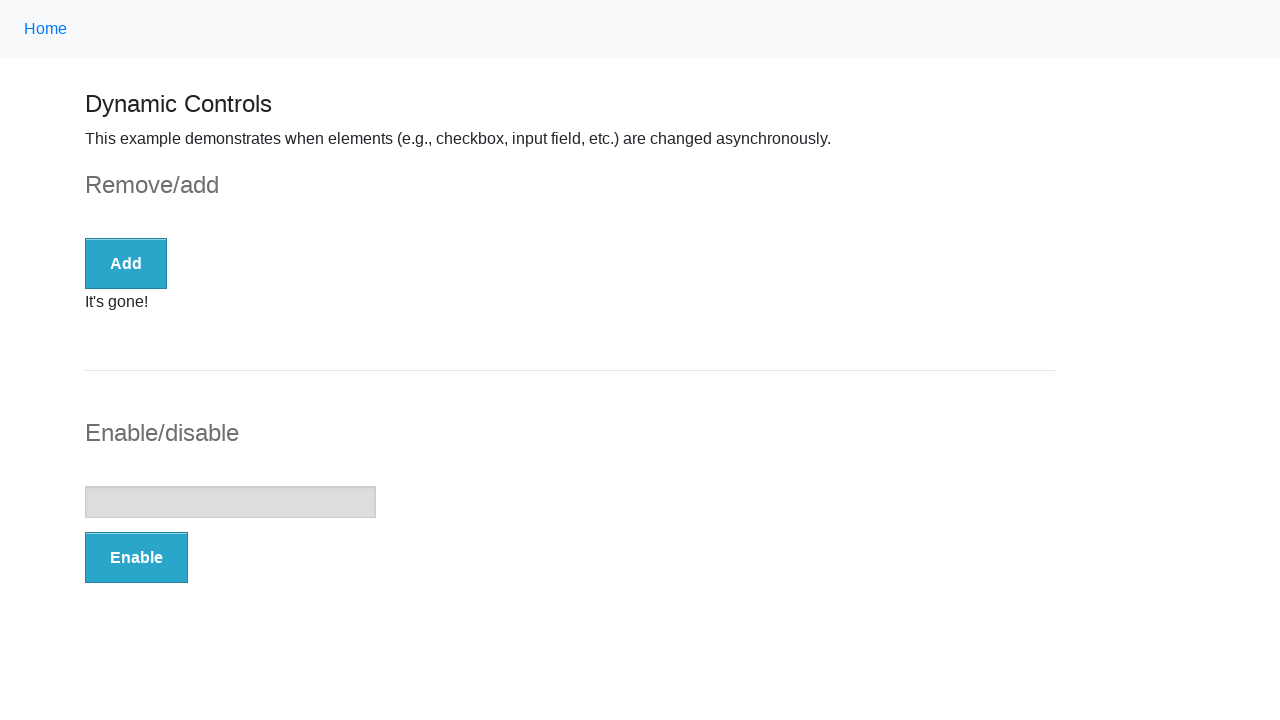

It's gone! message became visible
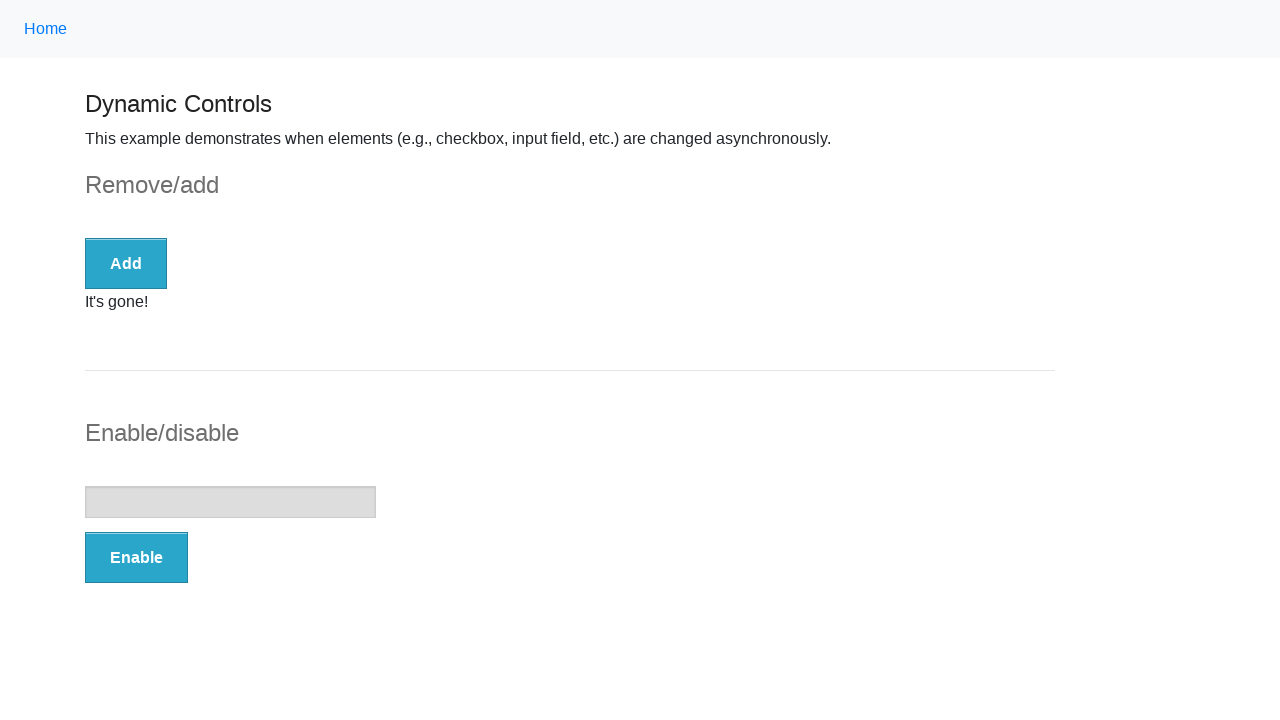

Verified message text is 'It's gone!'
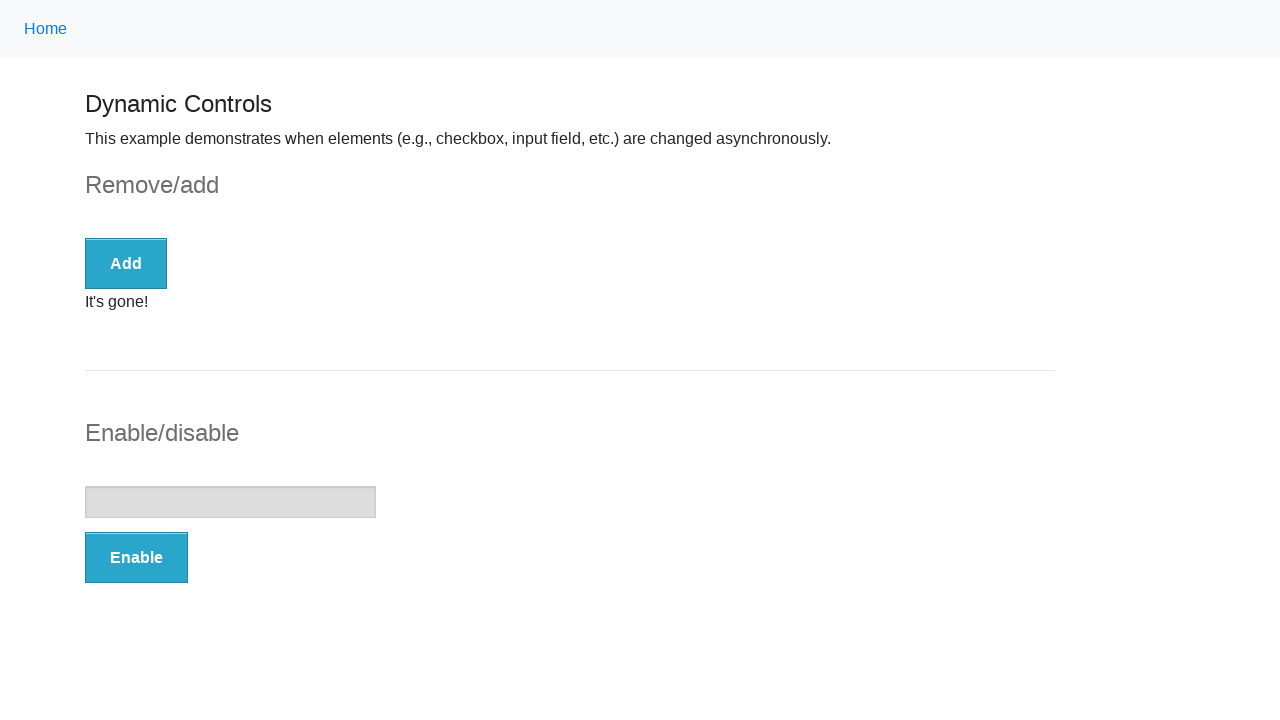

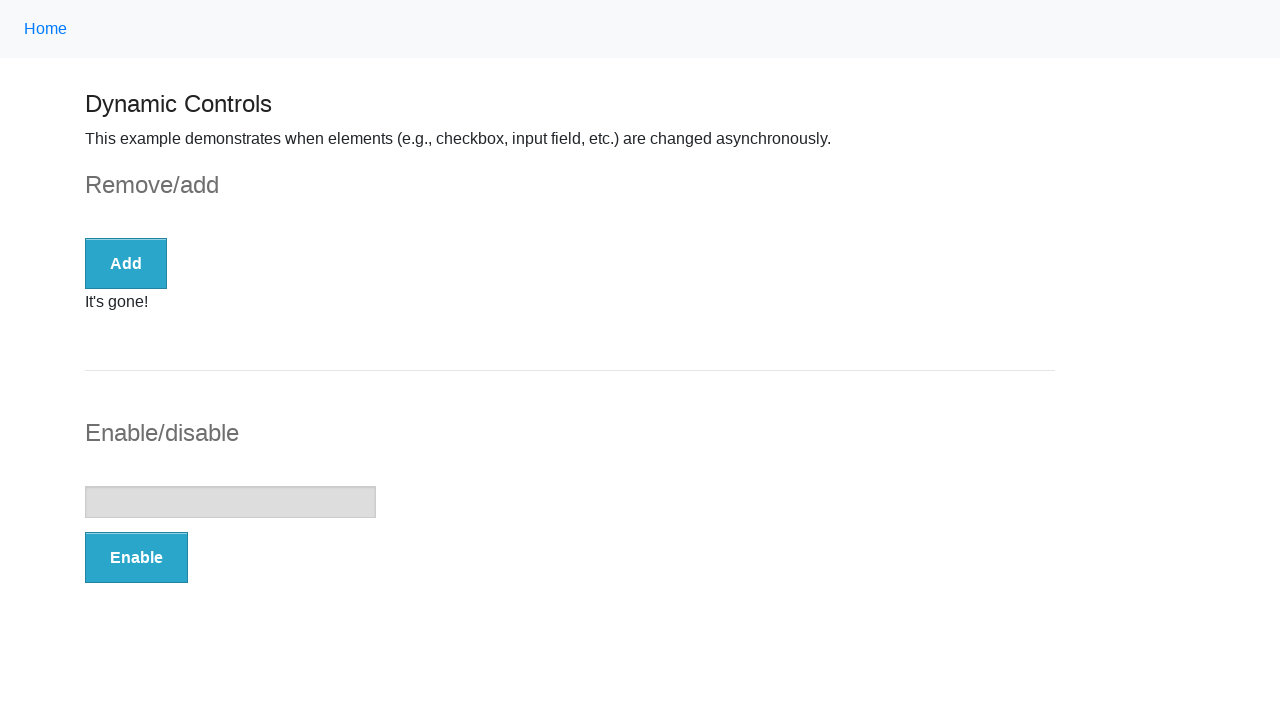